Tests selecting "Yes" radio button, verifying result, then selecting "Impressive" radio button, verifying result, and confirming "No" button is disabled

Starting URL: https://demoqa.com

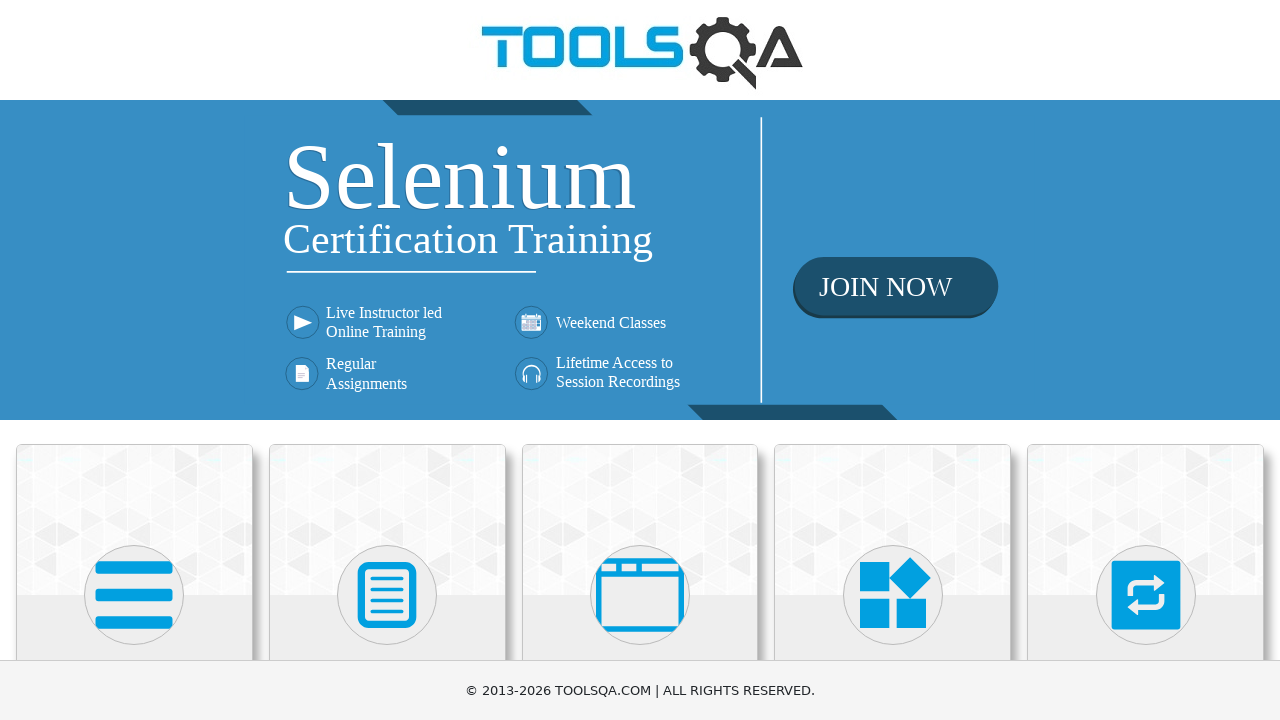

Clicked on 'Elements' card on main page at (134, 360) on text=Elements
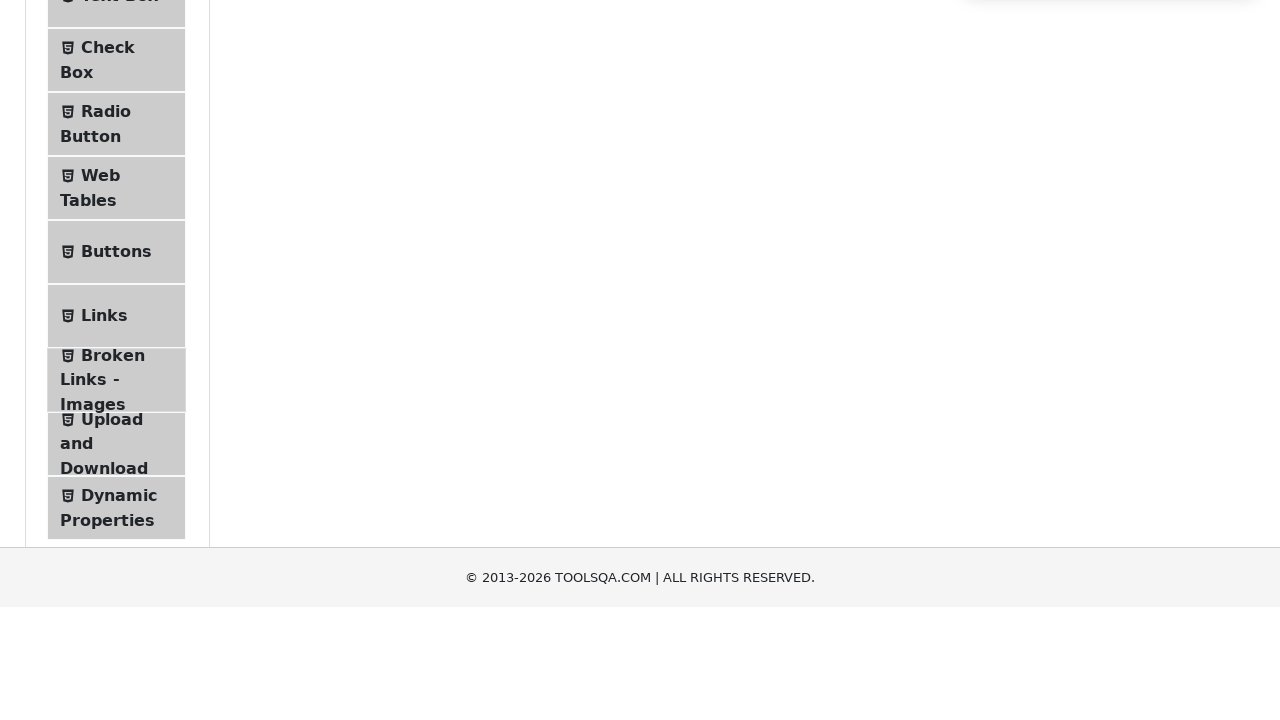

Clicked on 'Radio Button' in the navigation menu at (106, 376) on text=Radio Button
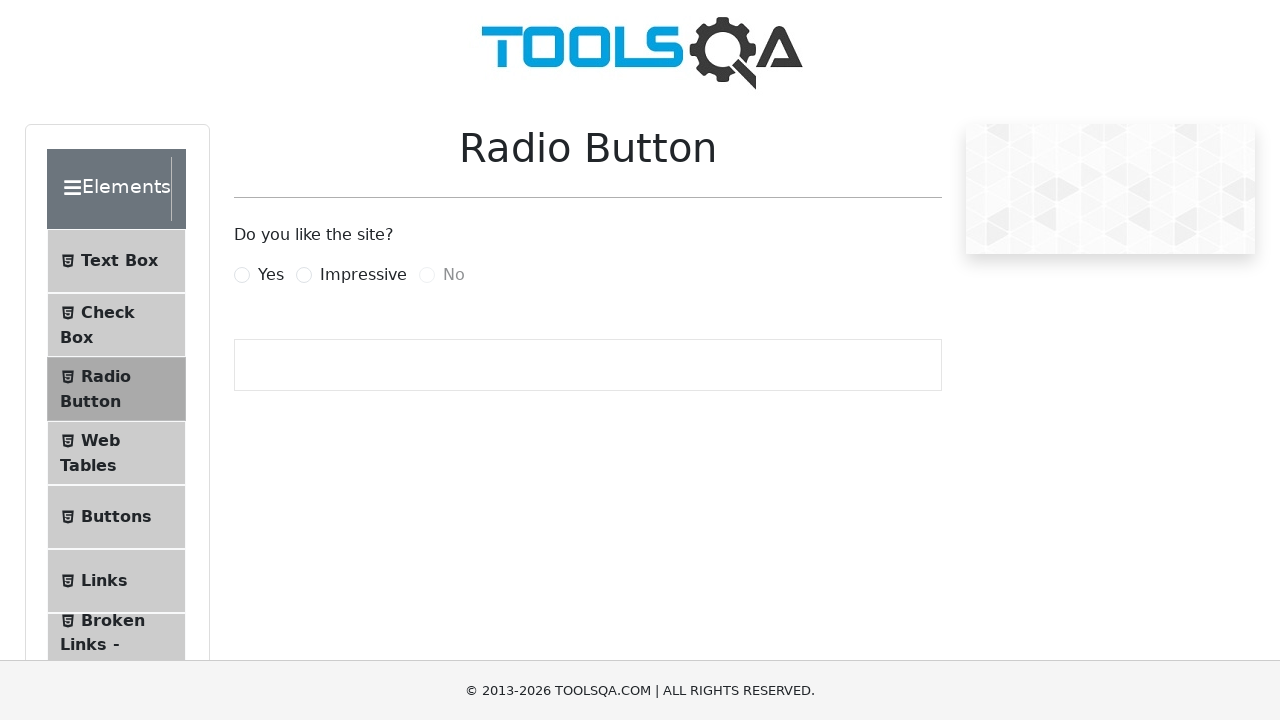

Clicked on 'Yes' radio button at (271, 275) on label[for='yesRadio']
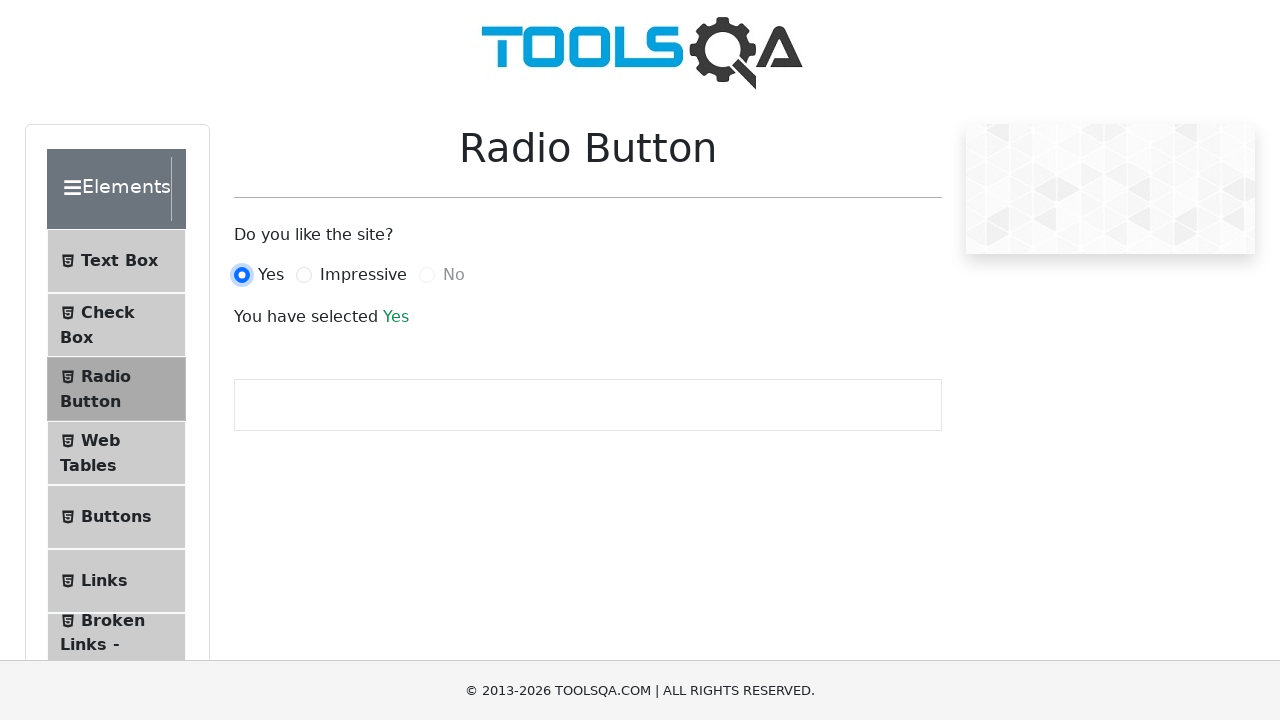

Verified result shows 'You have selected Yes'
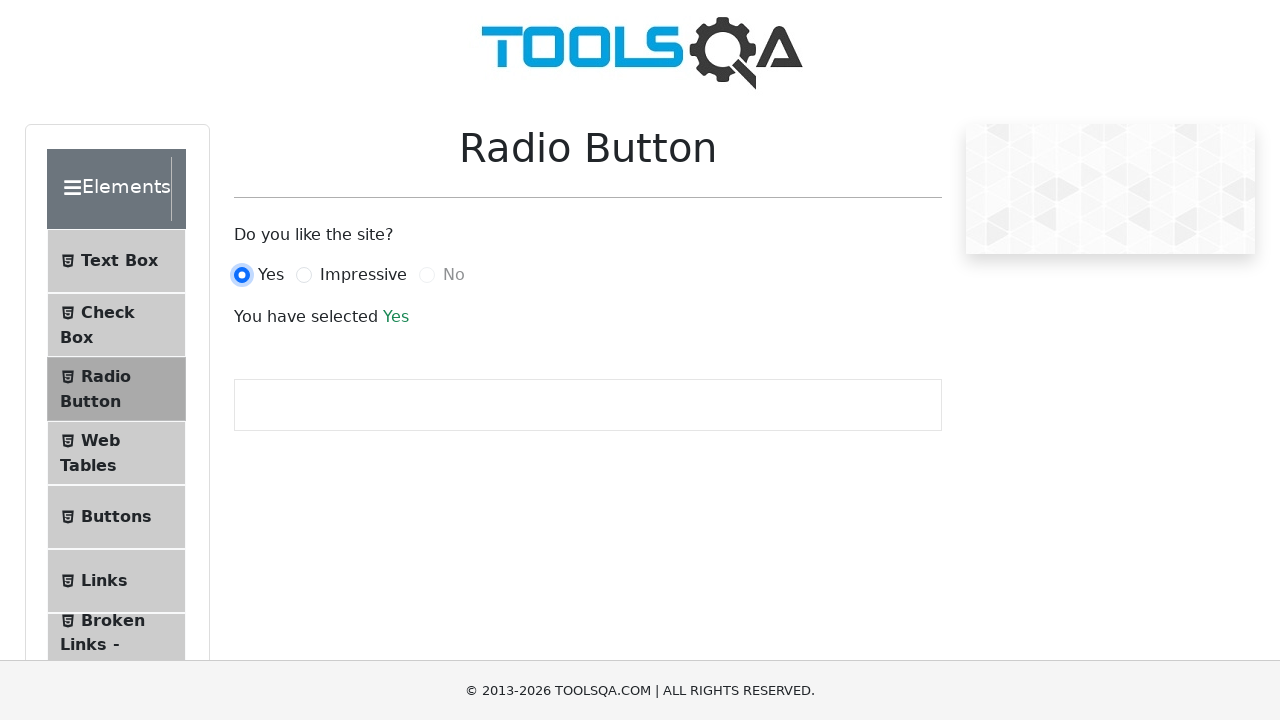

Clicked on 'Impressive' radio button at (363, 275) on label[for='impressiveRadio']
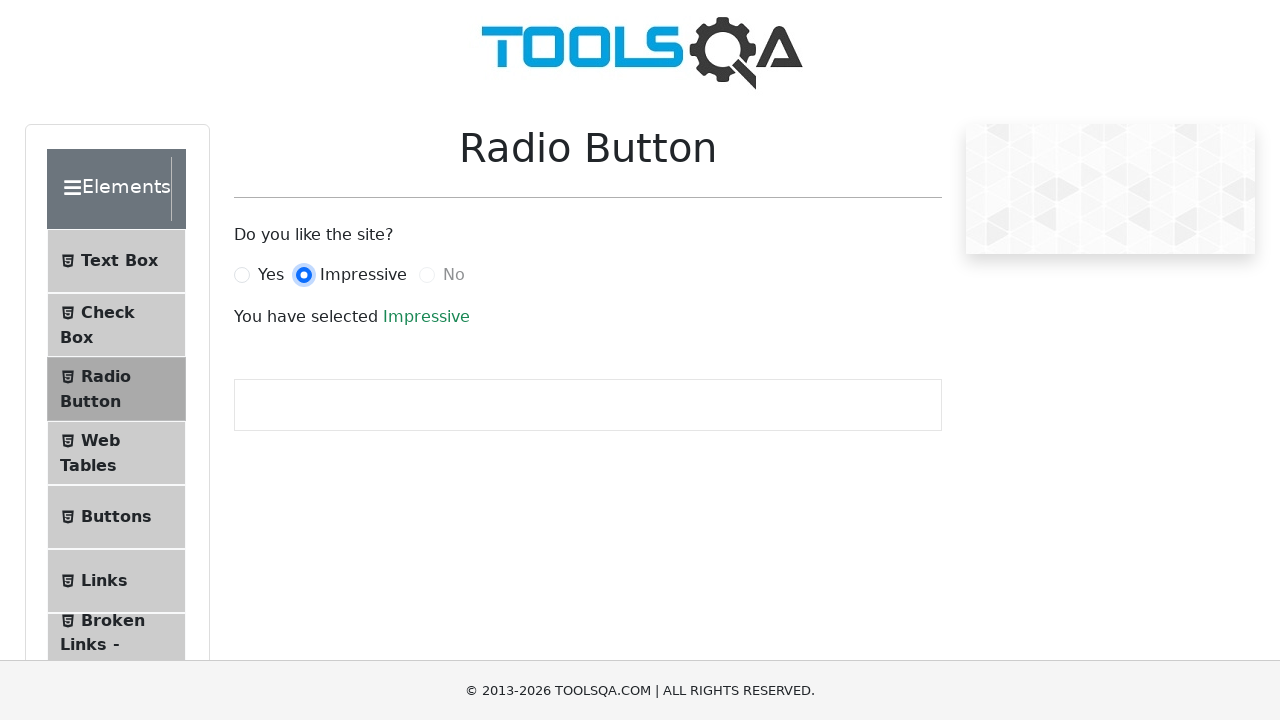

Verified result shows 'You have selected Impressive'
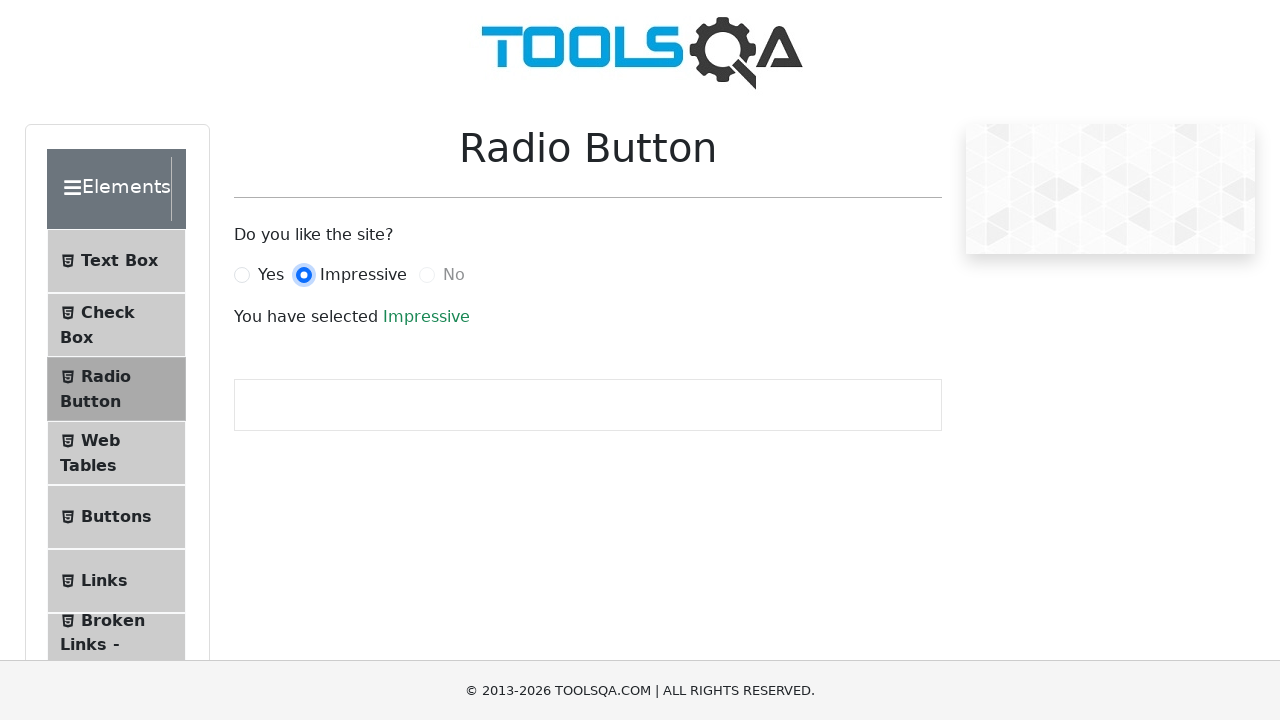

Verified 'No' radio button is disabled
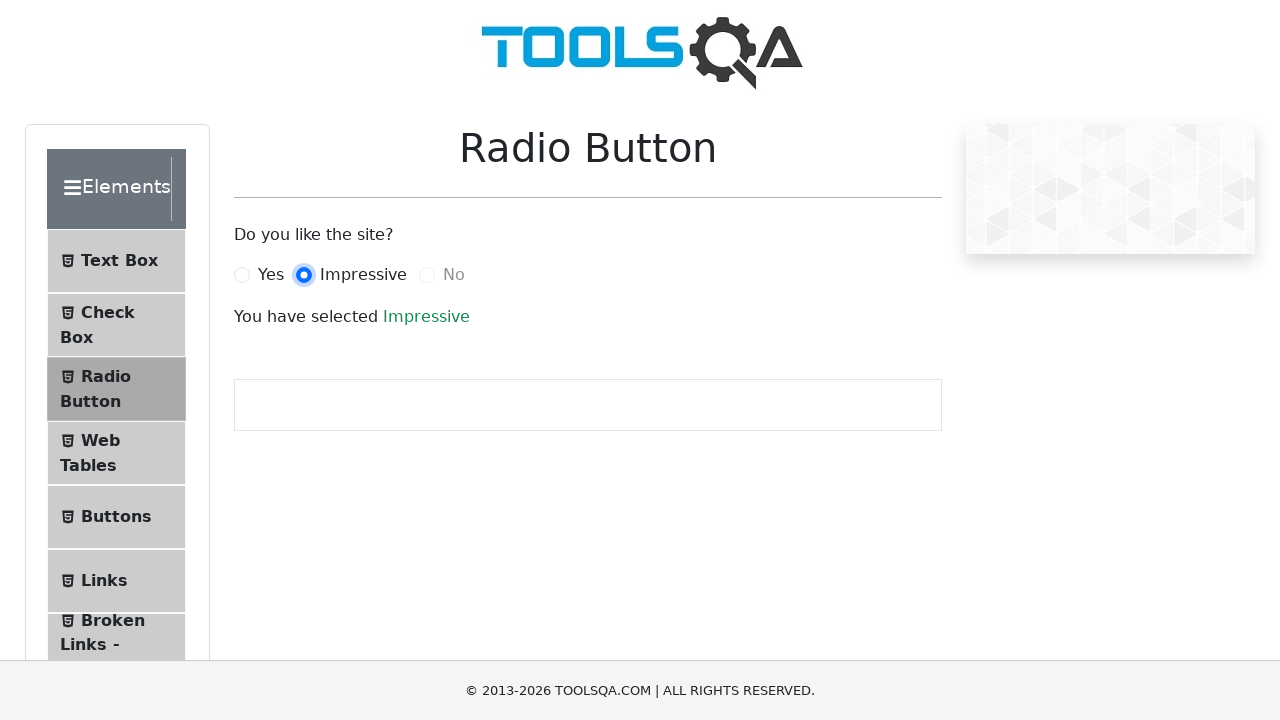

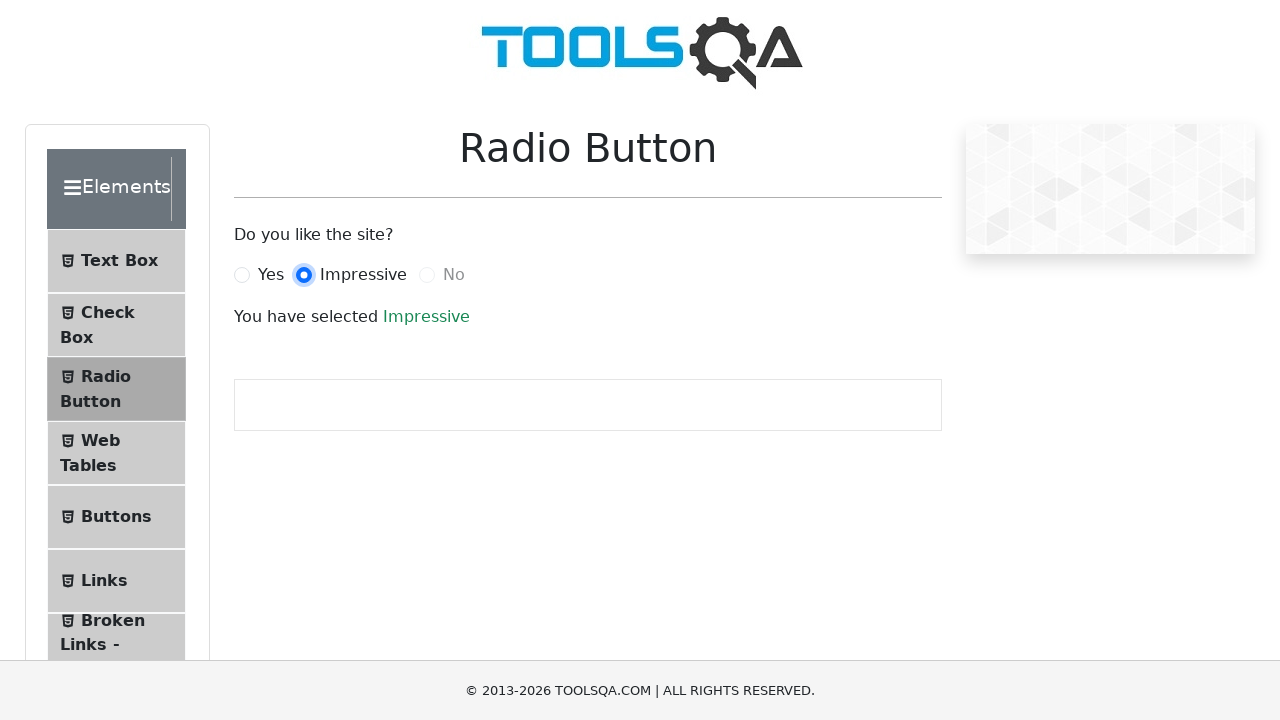